Tests checkbox element interaction on a registration form by locating a checkbox and verifying its state properties (selected, enabled, displayed)

Starting URL: https://demo.automationtesting.in/Register.html

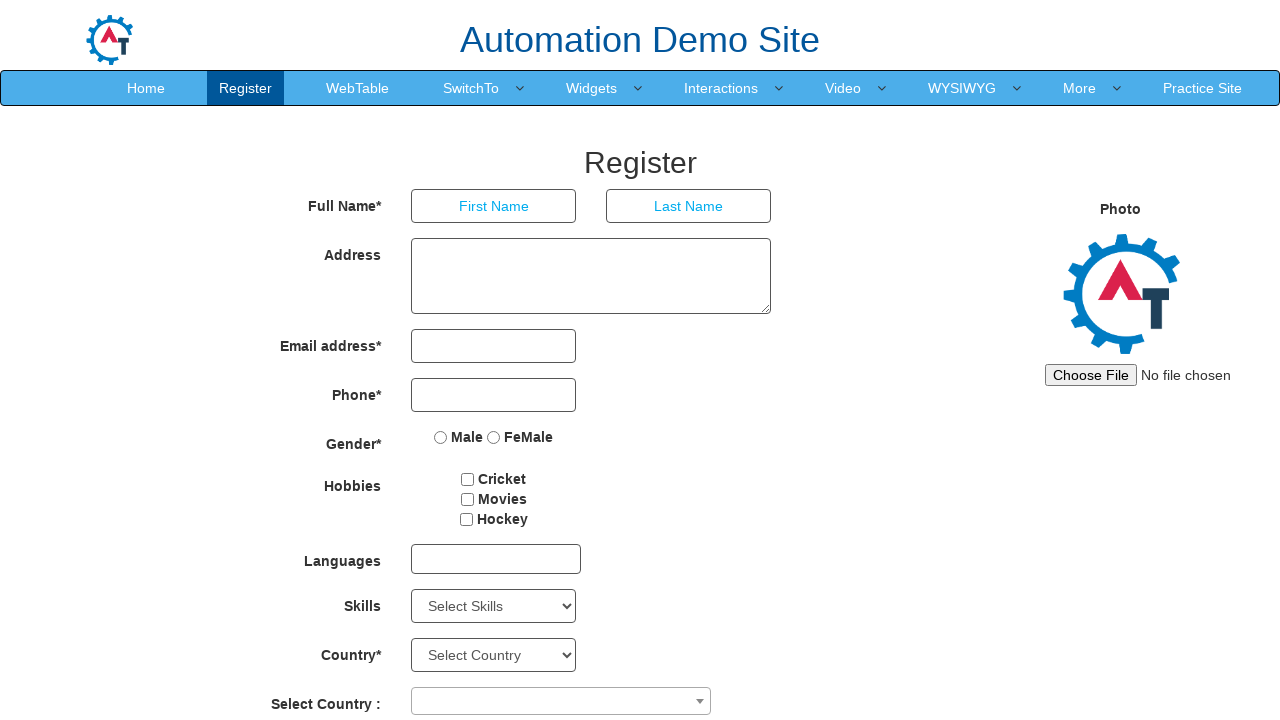

Waited for checkbox element #checkbox1 to be present in DOM
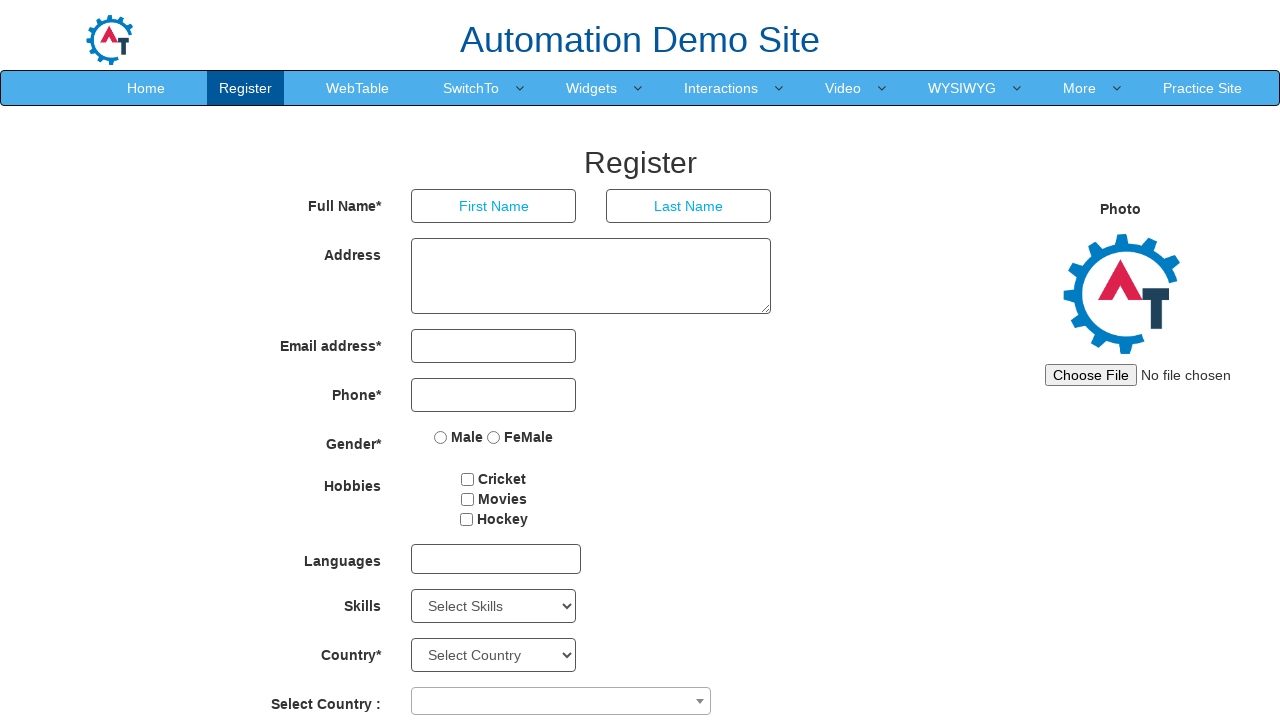

Located checkbox element #checkbox1
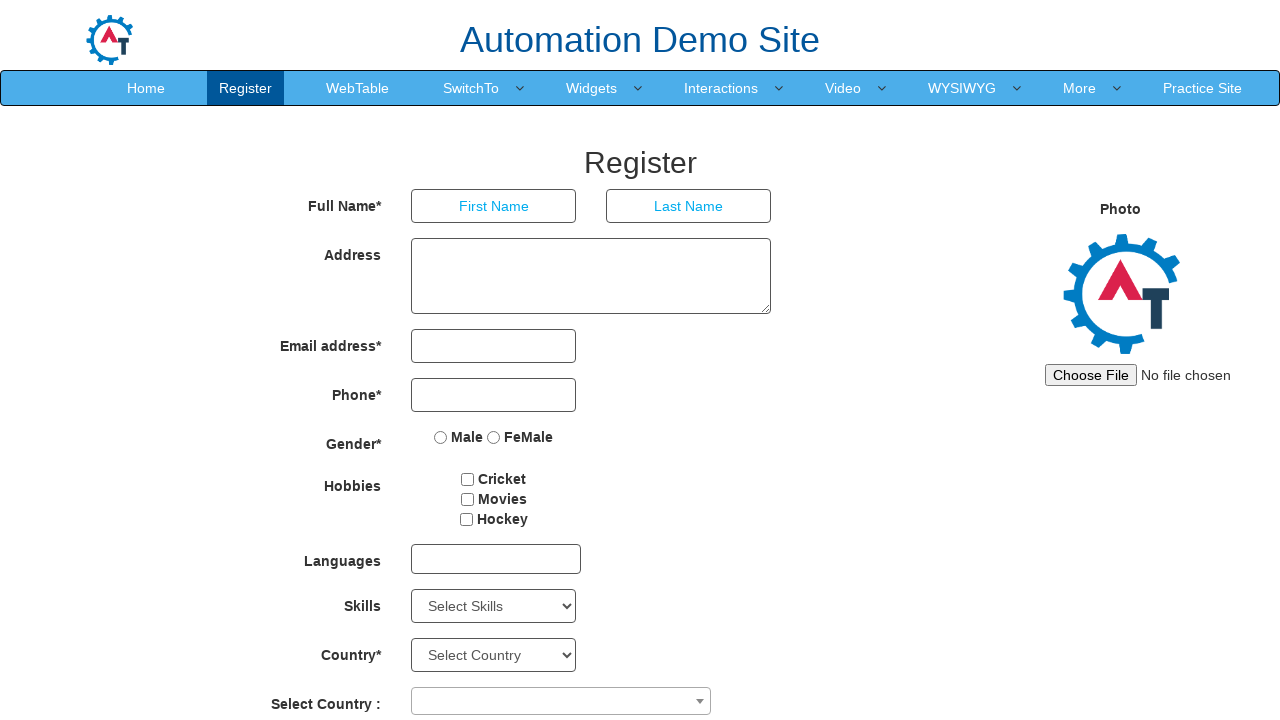

Verified checkbox is visible on the page
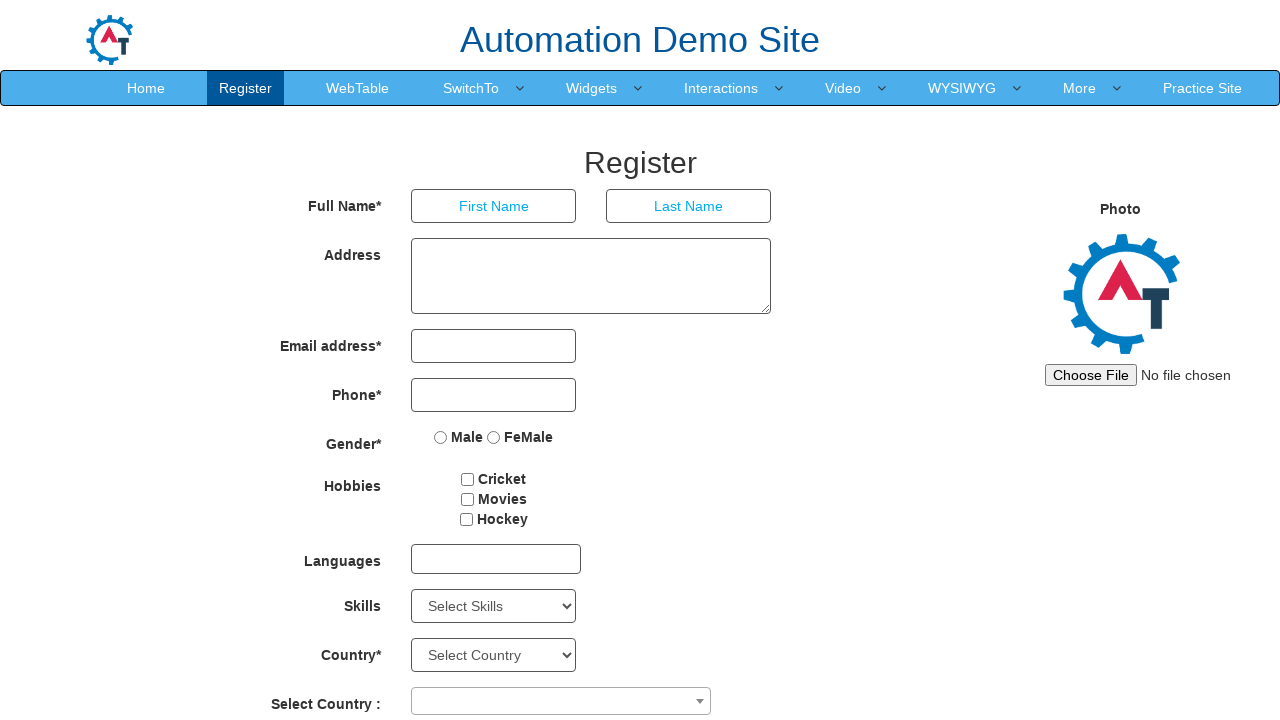

Checked checkbox state - is_checked: False
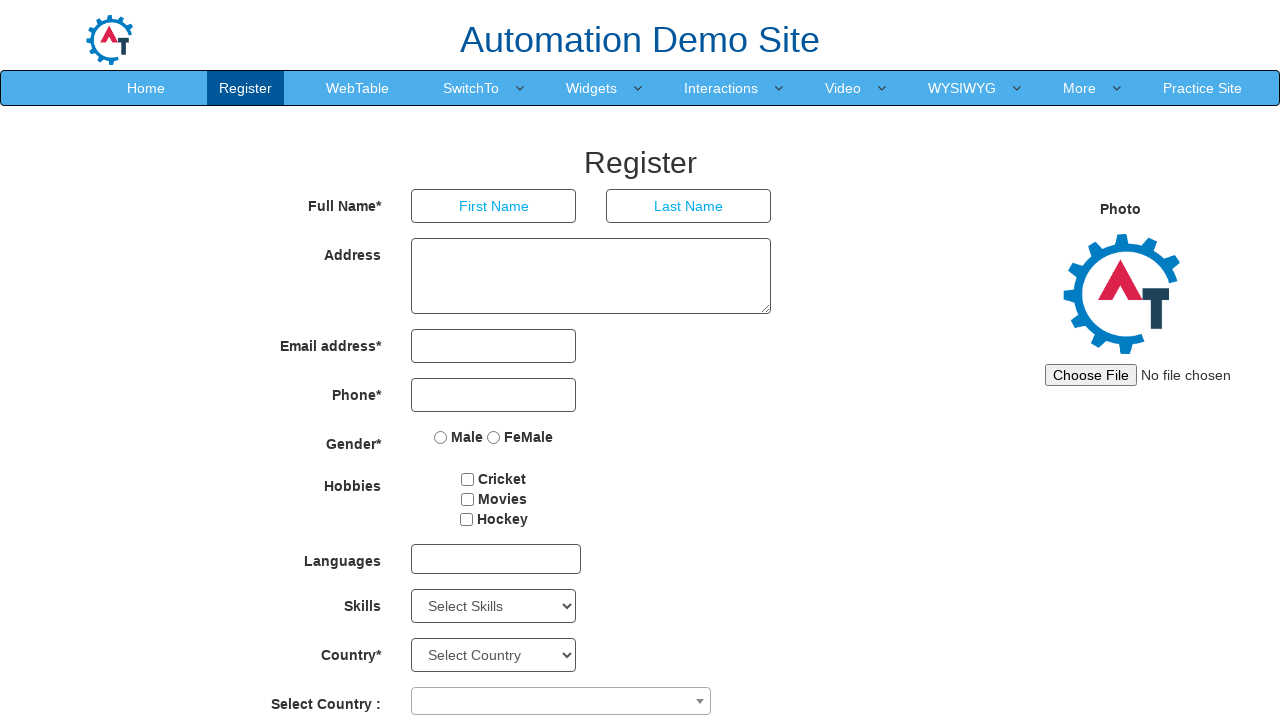

Clicked checkbox to toggle its state at (468, 479) on #checkbox1
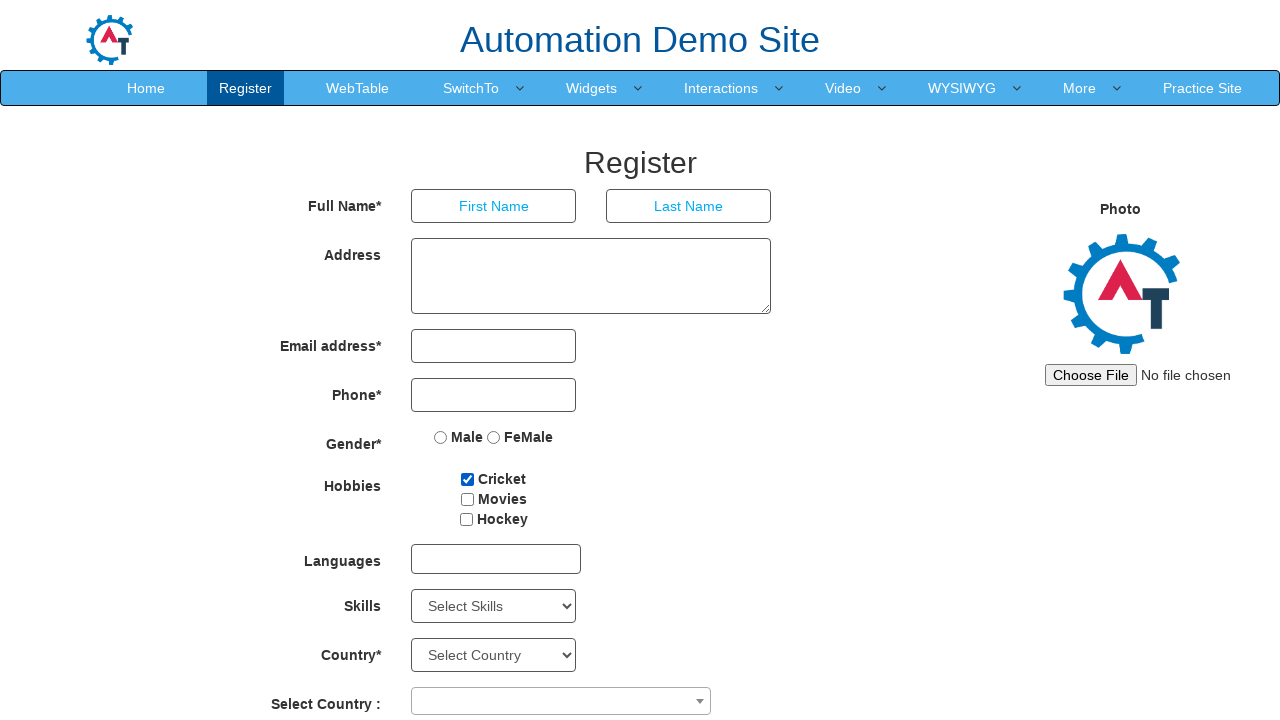

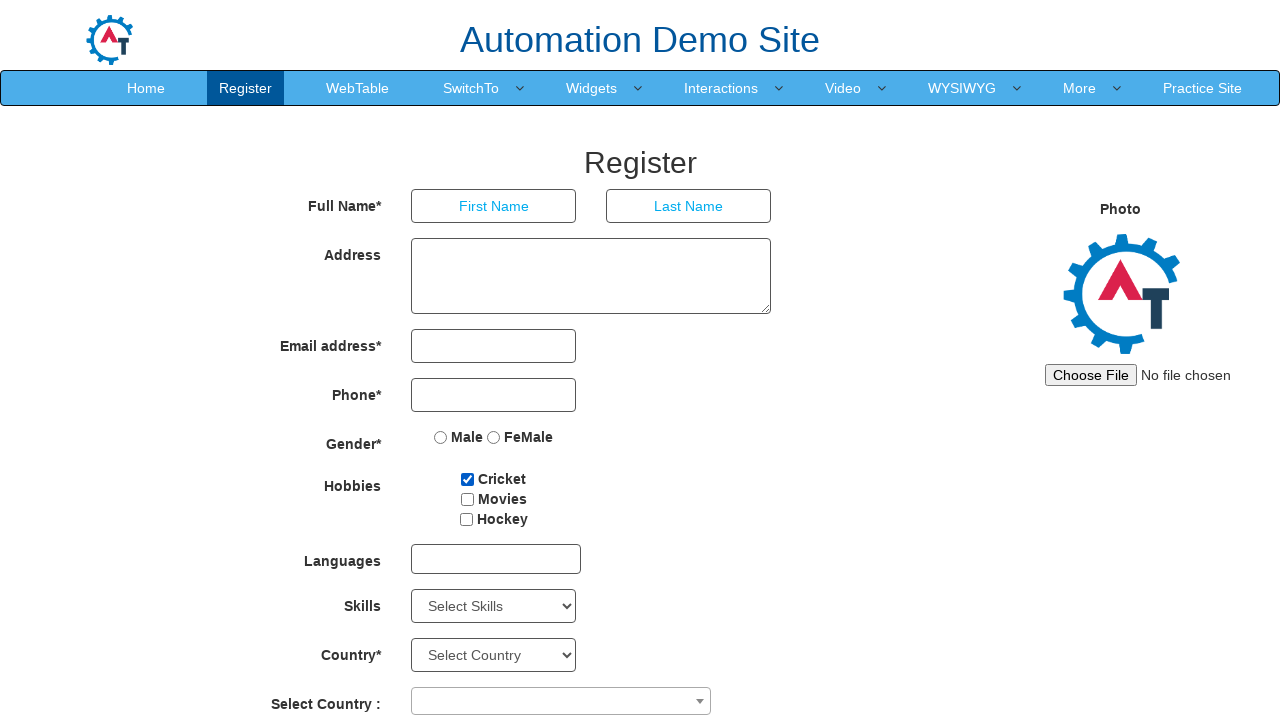